Tests delete functionality by dragging elements to canvas and pressing Delete key to remove the current item

Starting URL: https://labasse.github.io/tutti-frutti/portrait.html

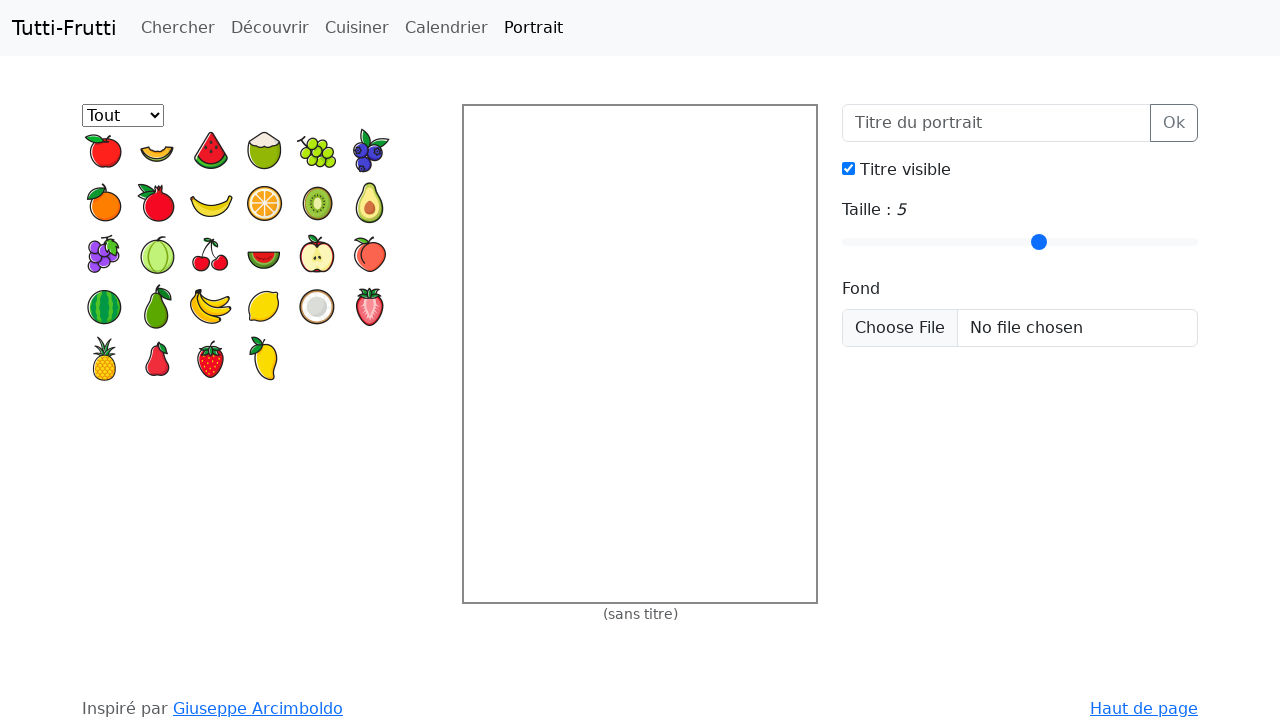

Navigated to Tutti Frutti portrait application
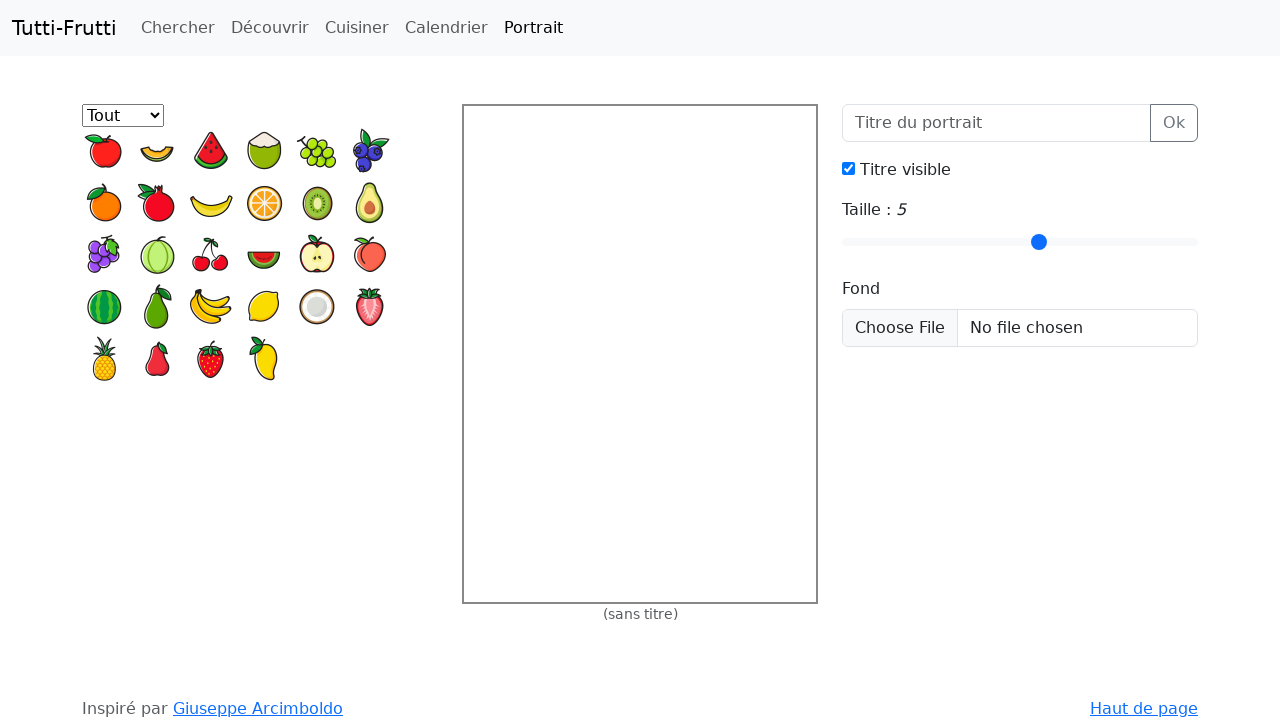

Located palette items
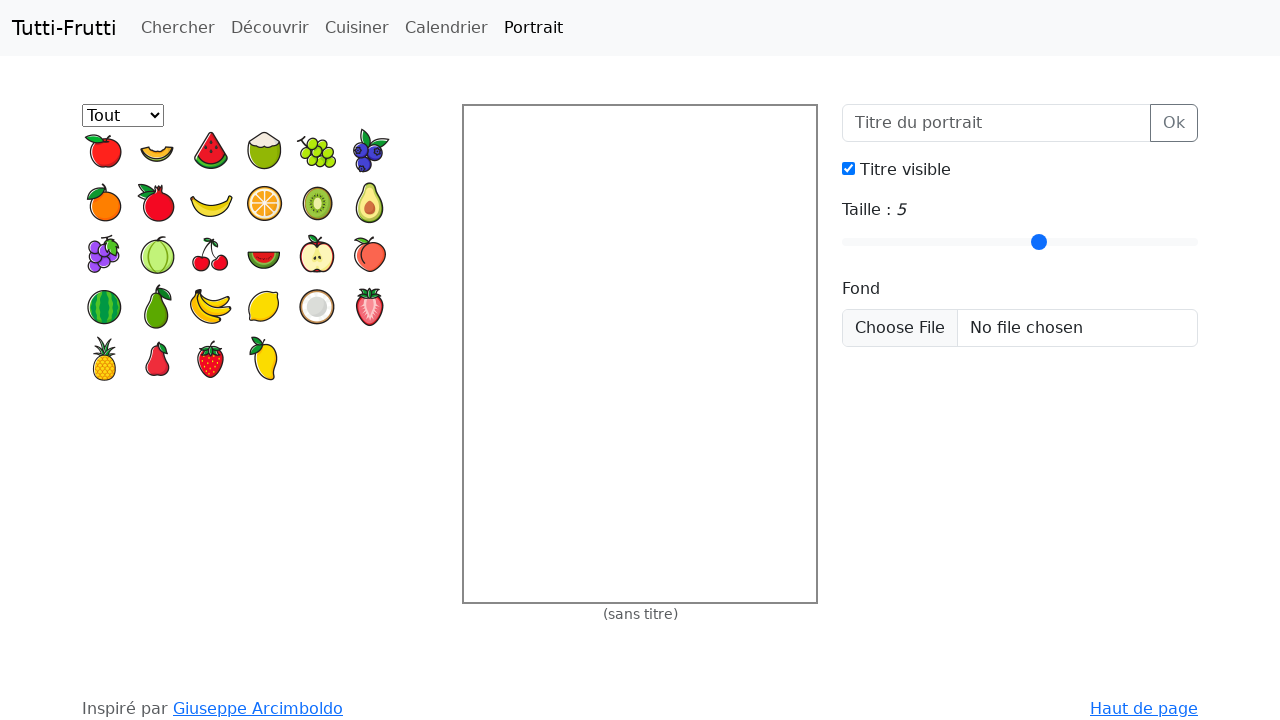

Located canvas grid
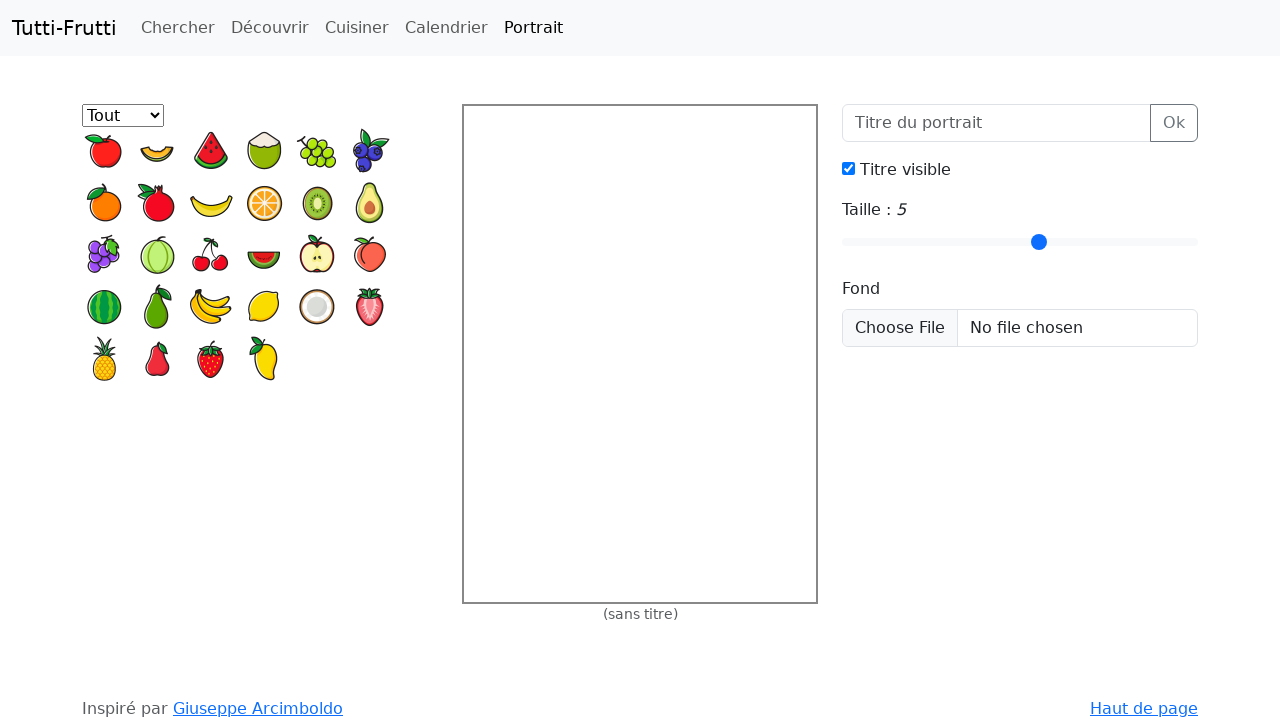

Dragged first palette item to canvas at position (30, 30) at (494, 136)
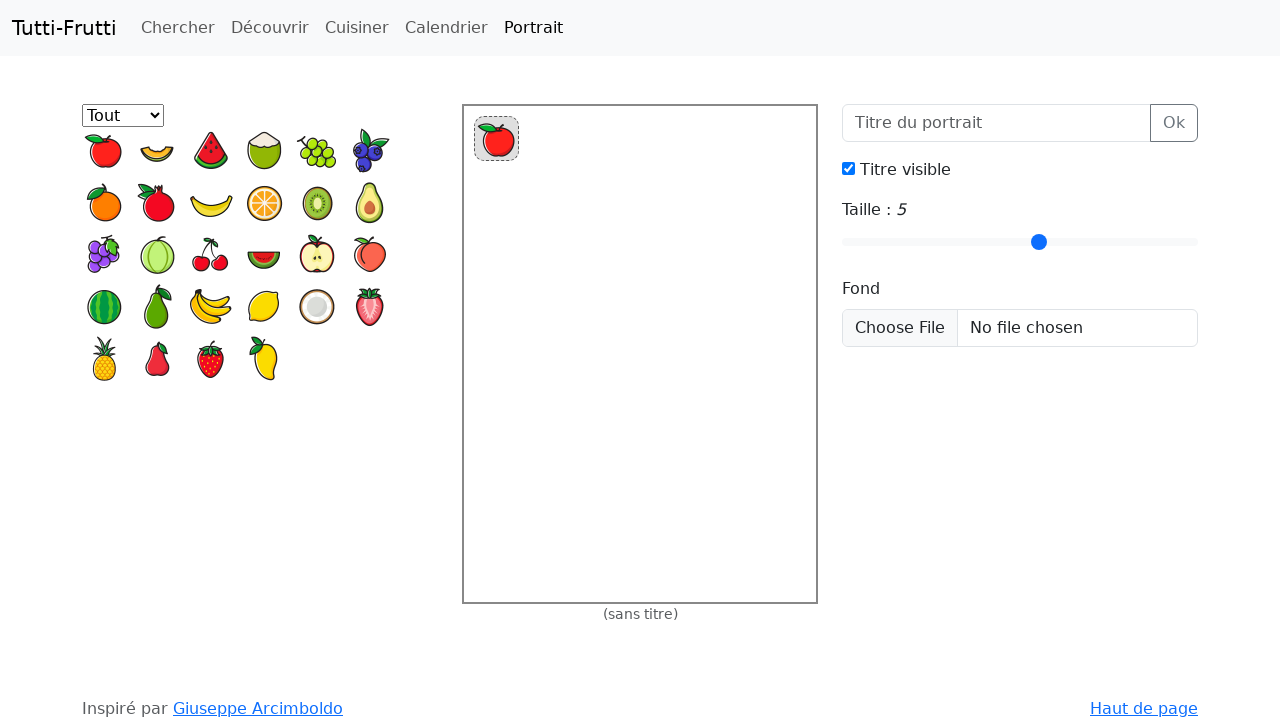

Dragged second palette item to canvas at (640, 354)
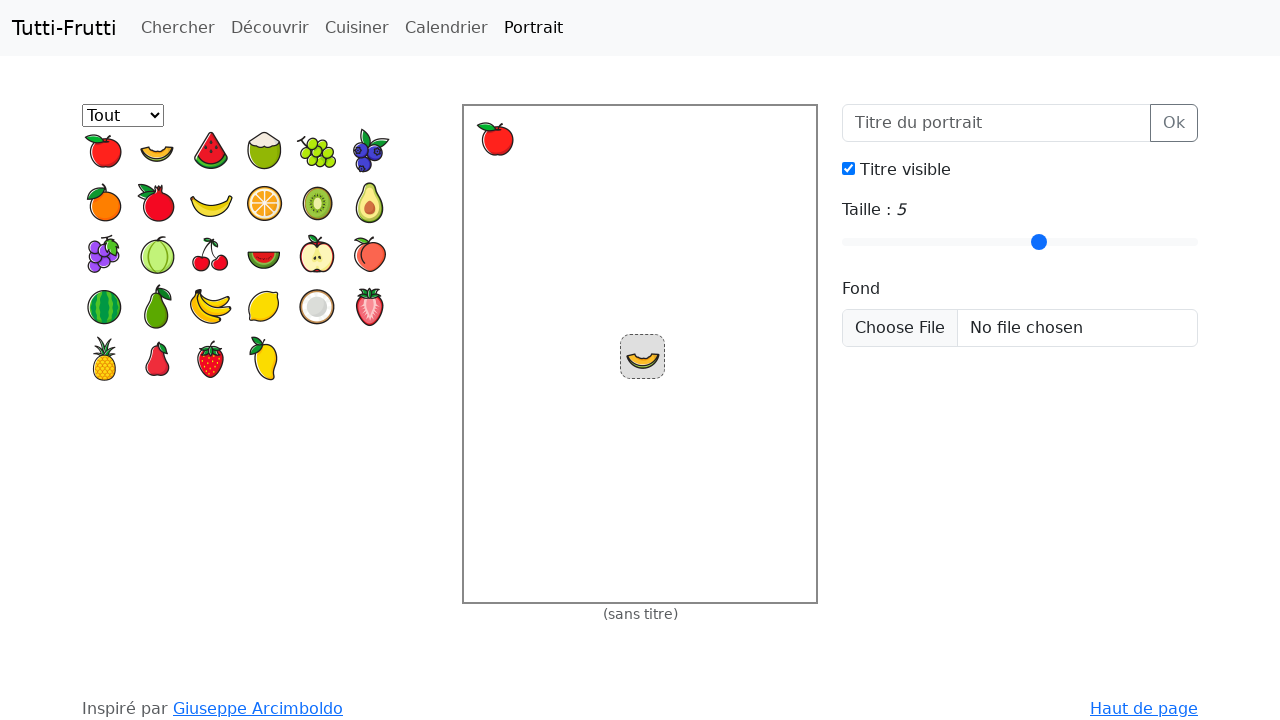

Pressed Delete key to remove current item
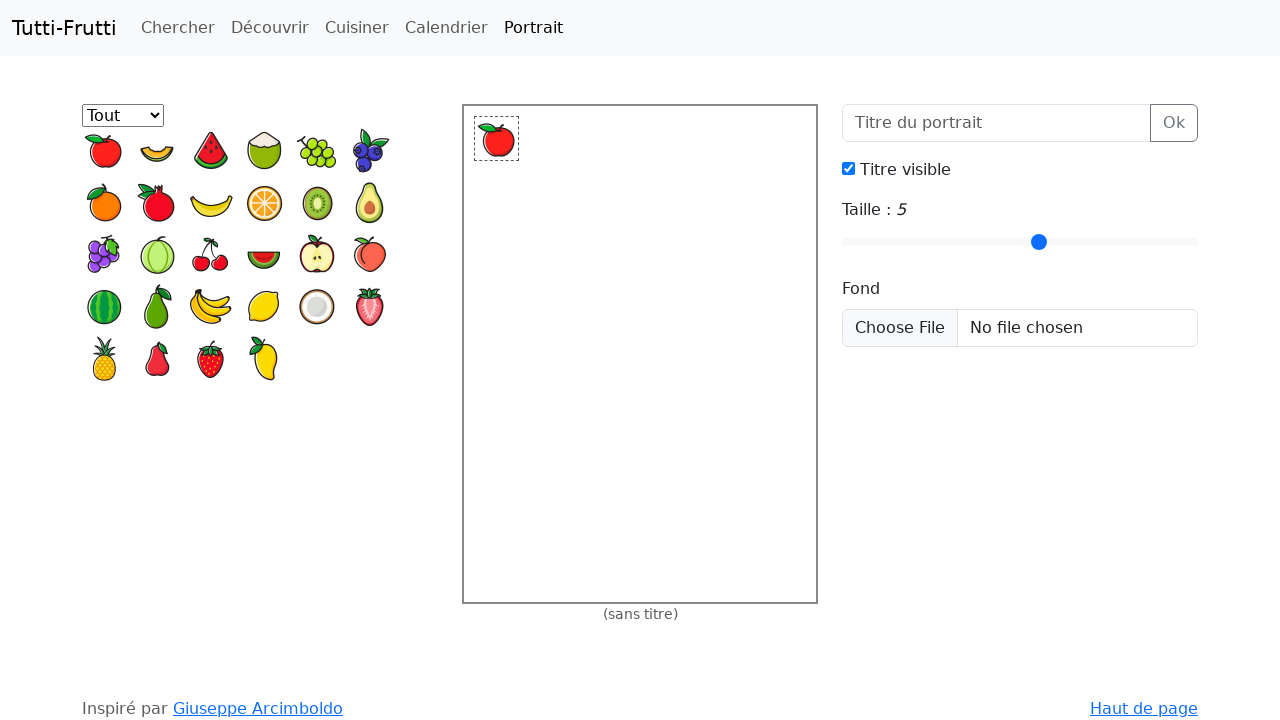

Verified that only one grid cell remains after deletion
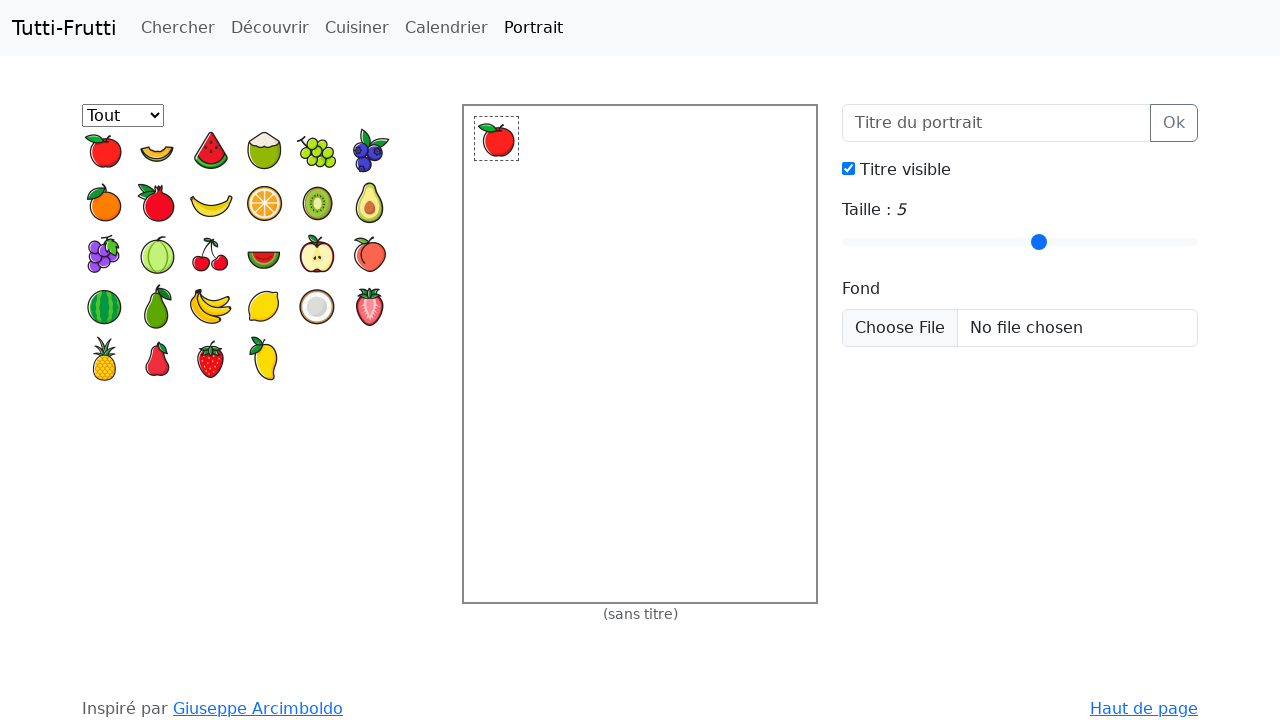

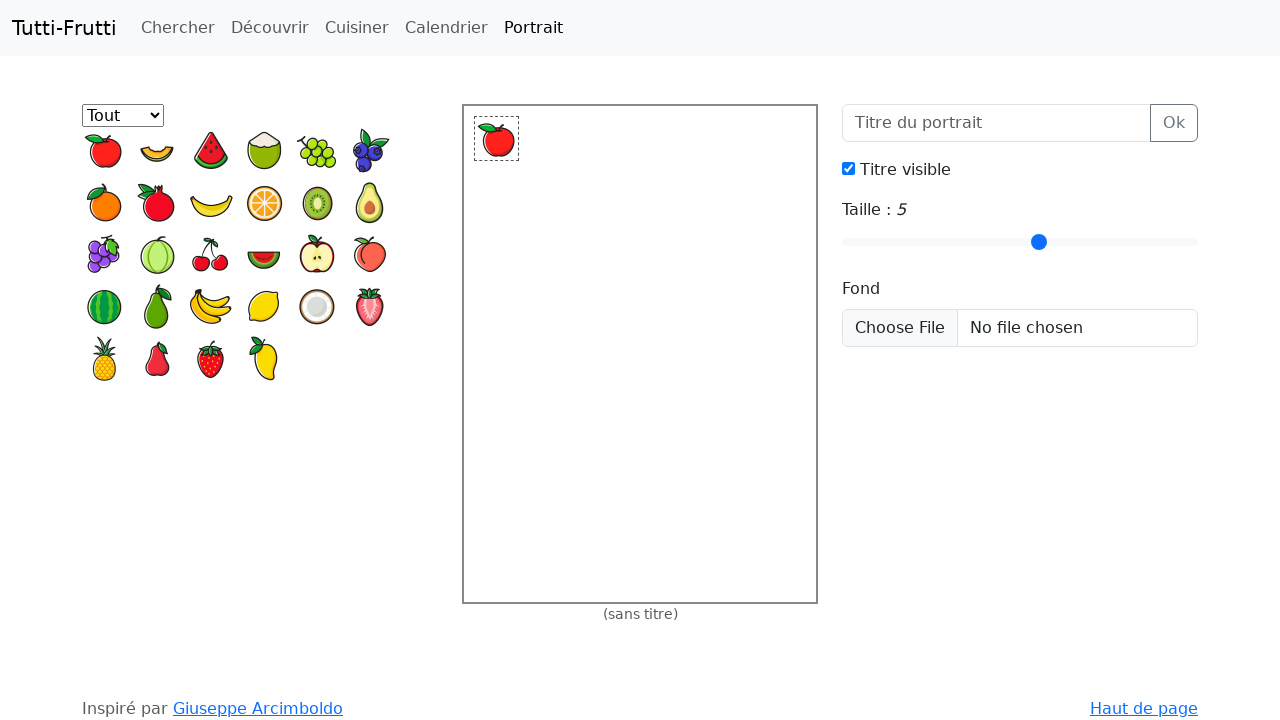